Tests JavaScript alert/prompt functionality by clicking a demo button, interacting with the prompt dialog by entering text, and accepting the alerts

Starting URL: https://javascript.info/alert-prompt-confirm

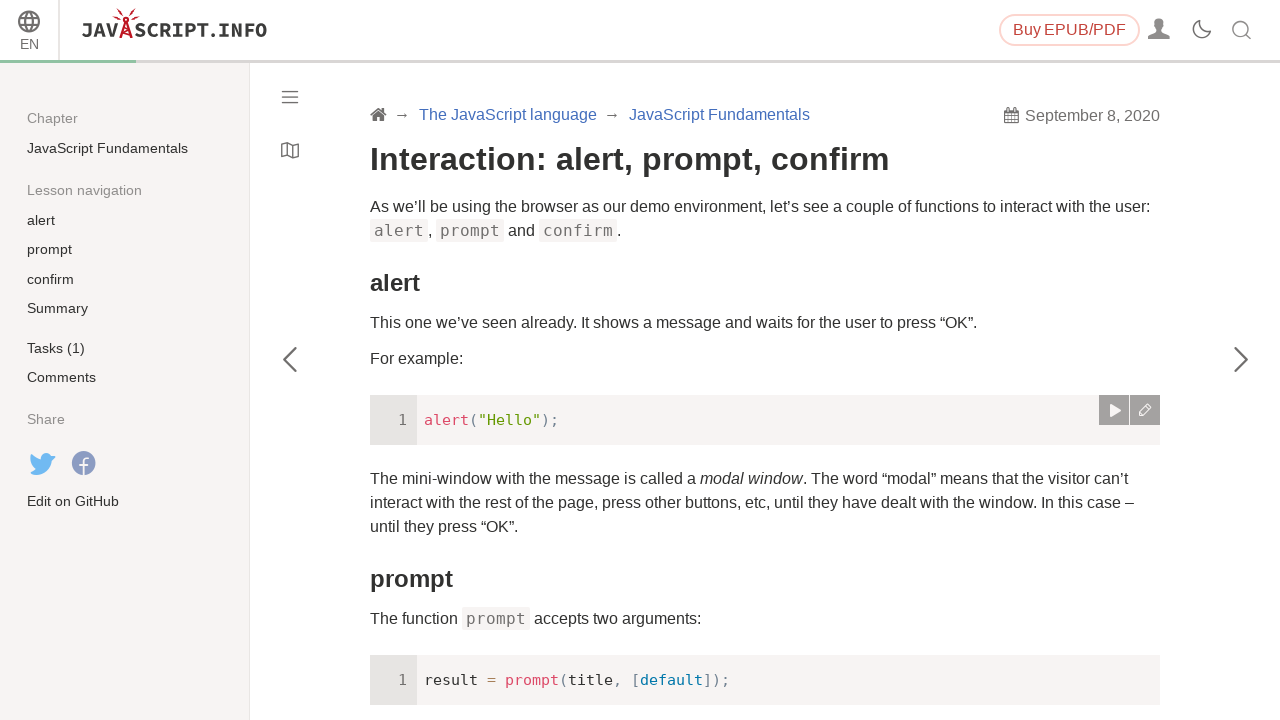

Clicked 'Run the demo' link to trigger alert/prompt dialog at (420, 361) on xpath=//a[text()='Run the demo']
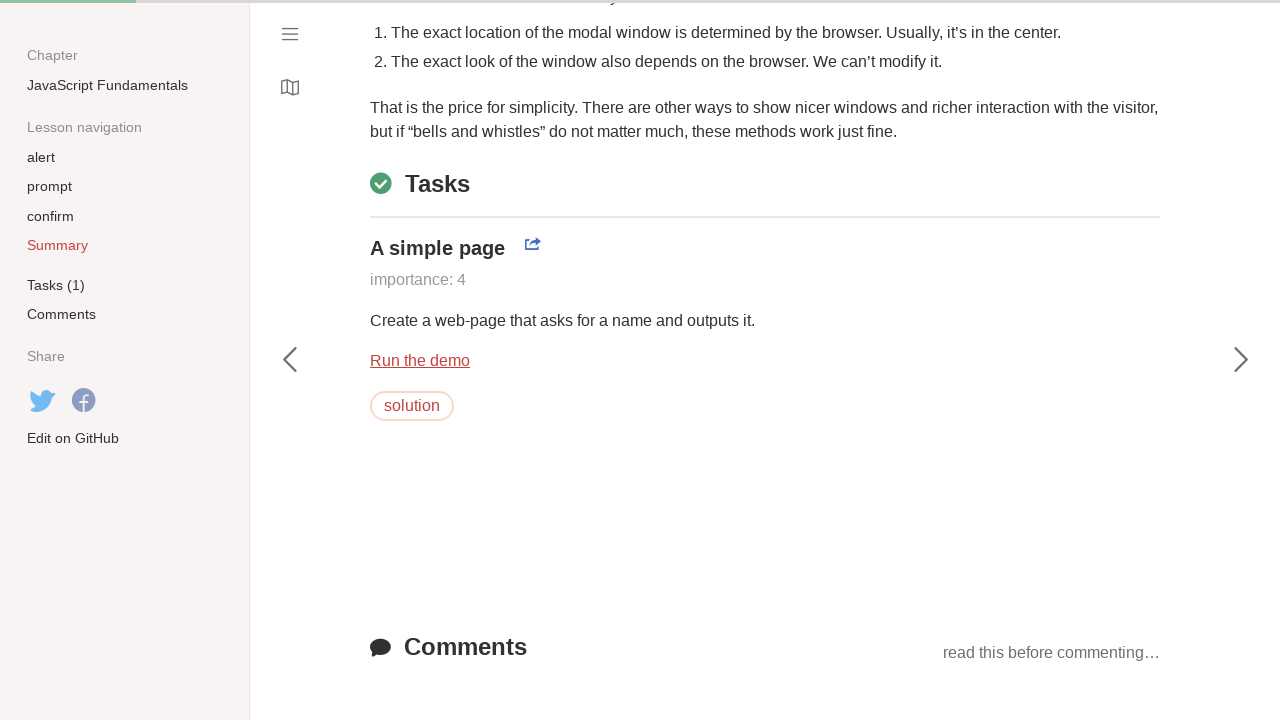

Set up dialog handler to accept prompts with text 'marcus'
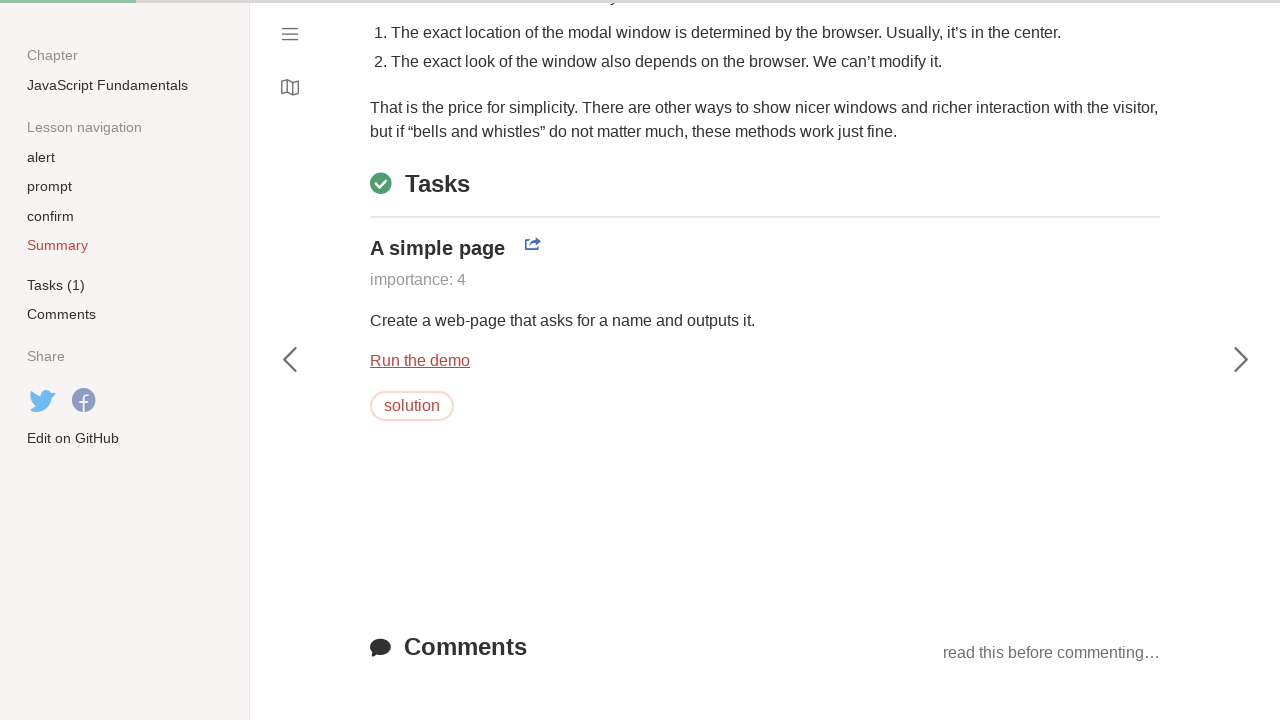

Clicked 'Run the demo' link again to trigger dialog (handler will accept it) at (420, 361) on xpath=//a[text()='Run the demo']
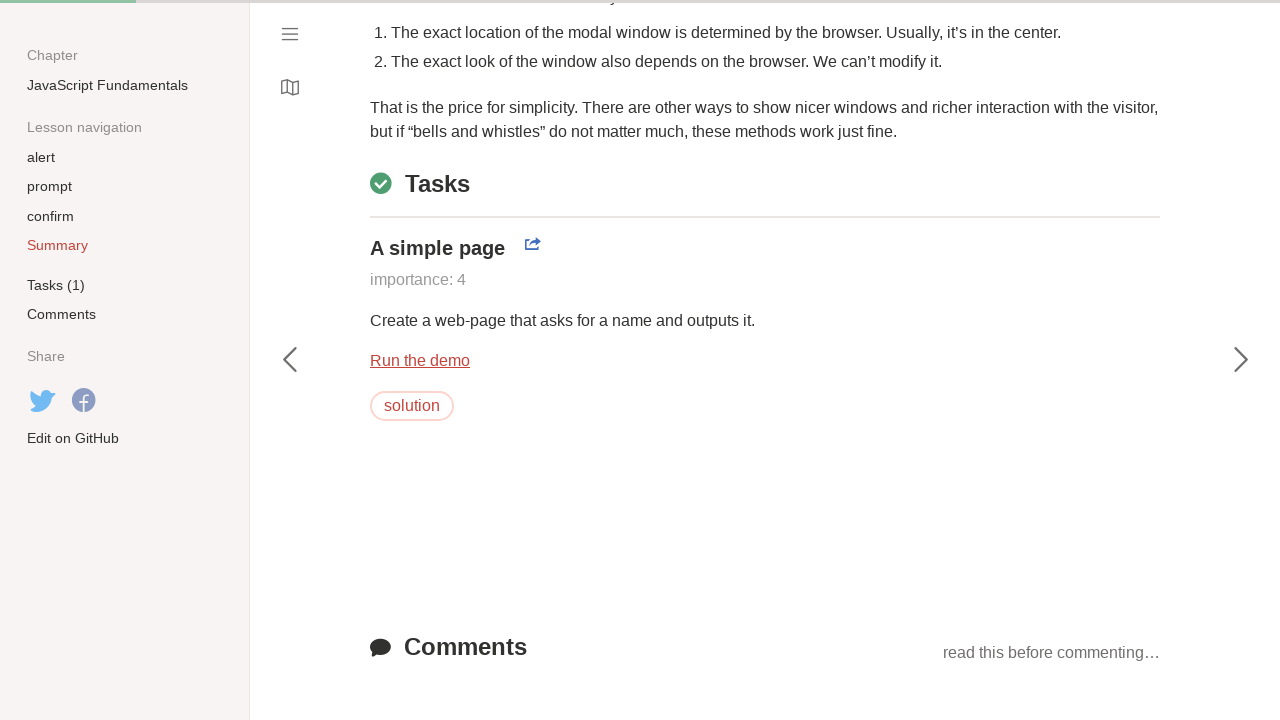

Waited for page to process dialog response
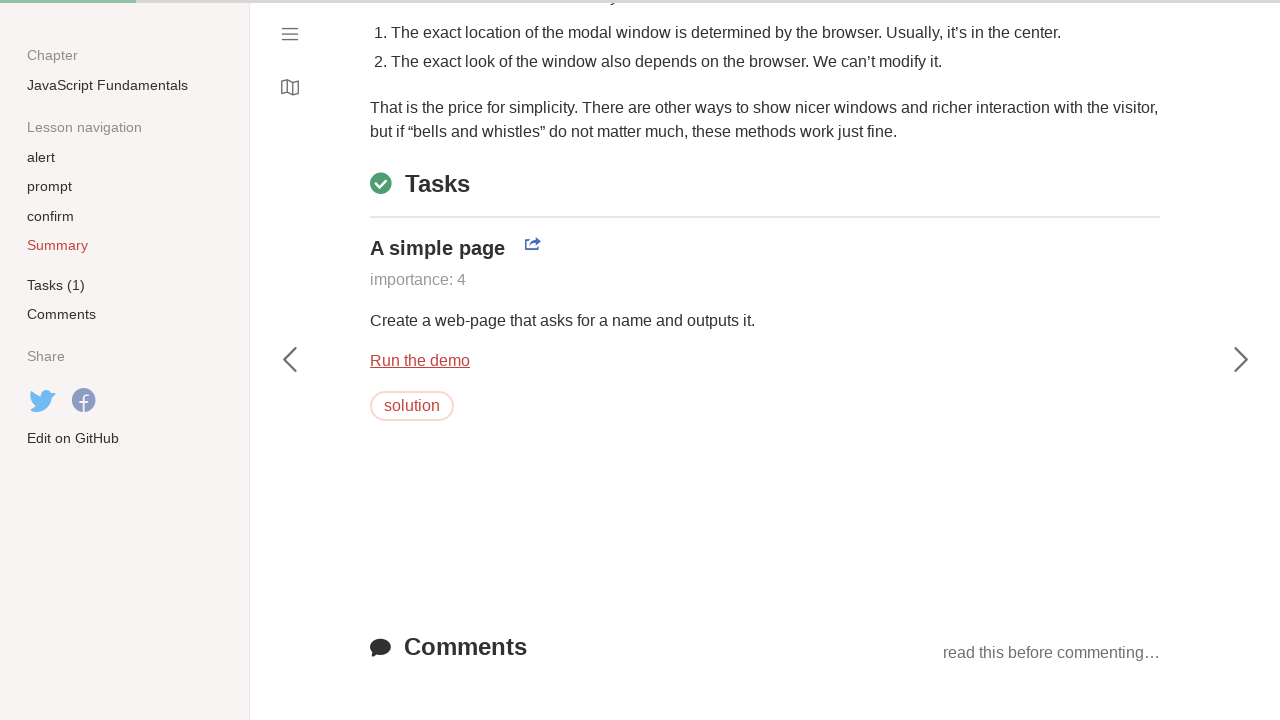

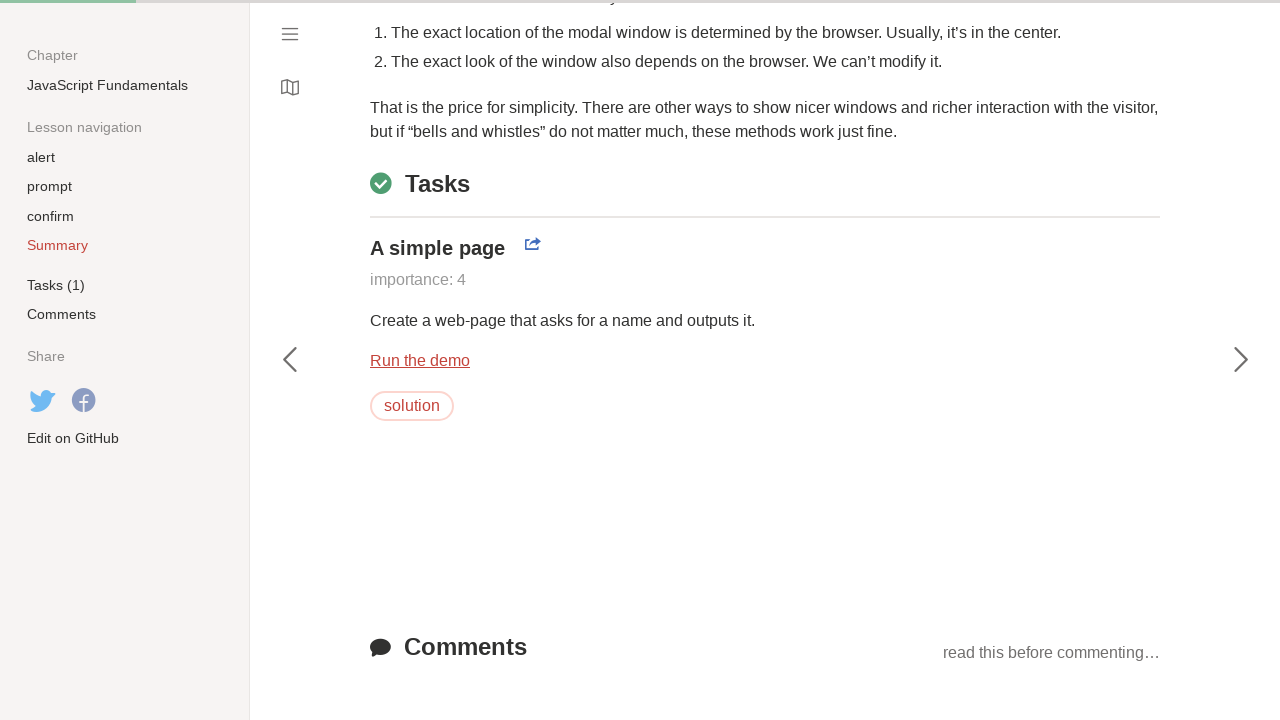